Tests dropdown selection functionality by selecting different options using various methods (visible text, value, and index)

Starting URL: https://demoqa.com/select-menu

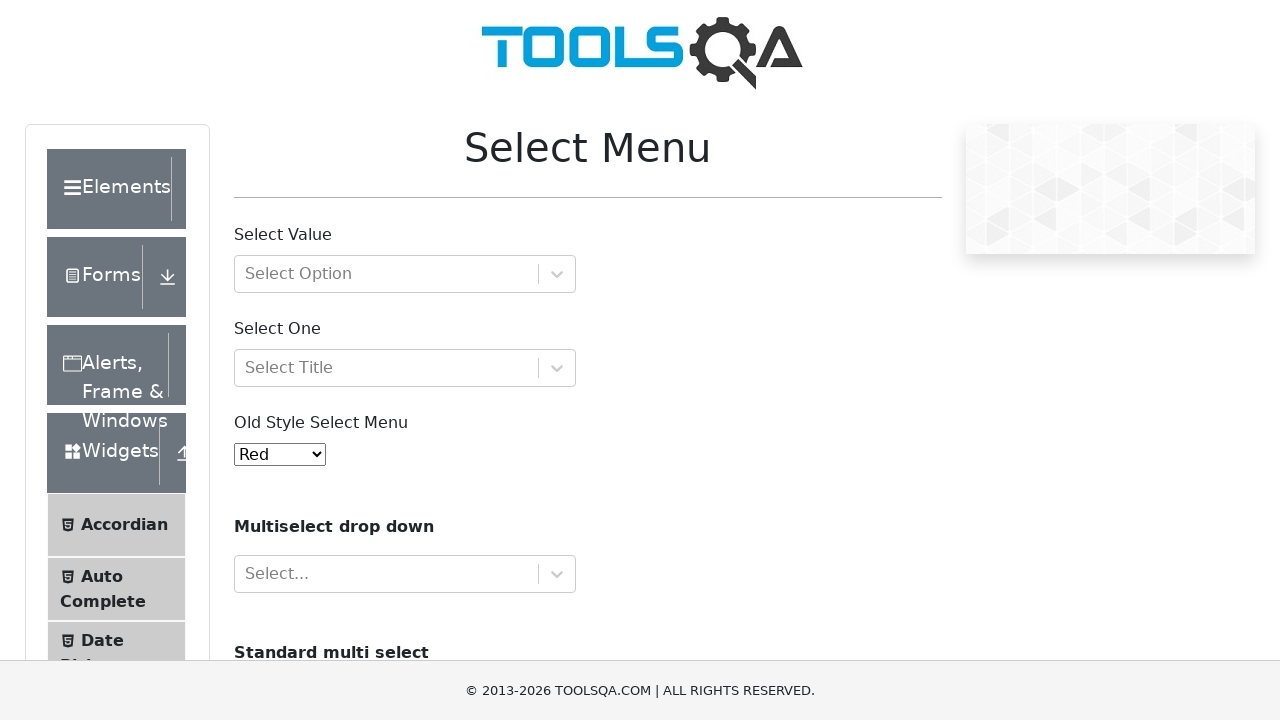

Located dropdown element with id 'oldSelectMenu'
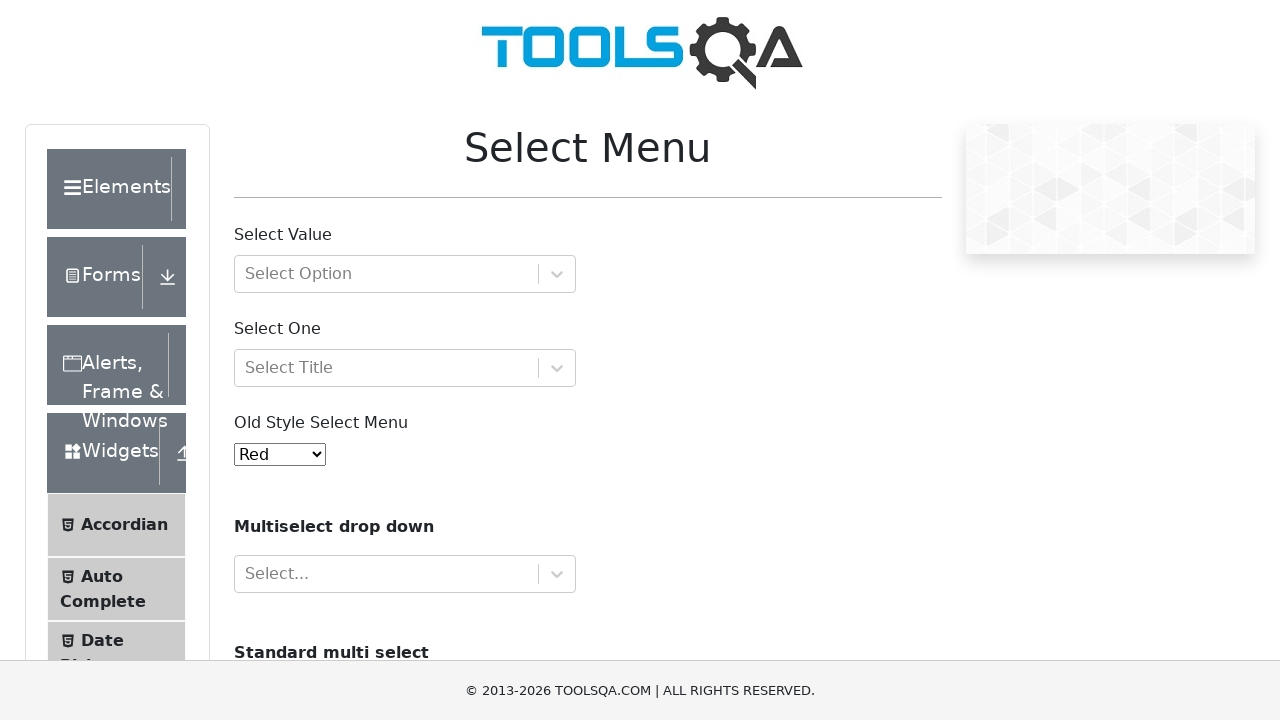

Selected 'Magenta' option by visible text on #oldSelectMenu
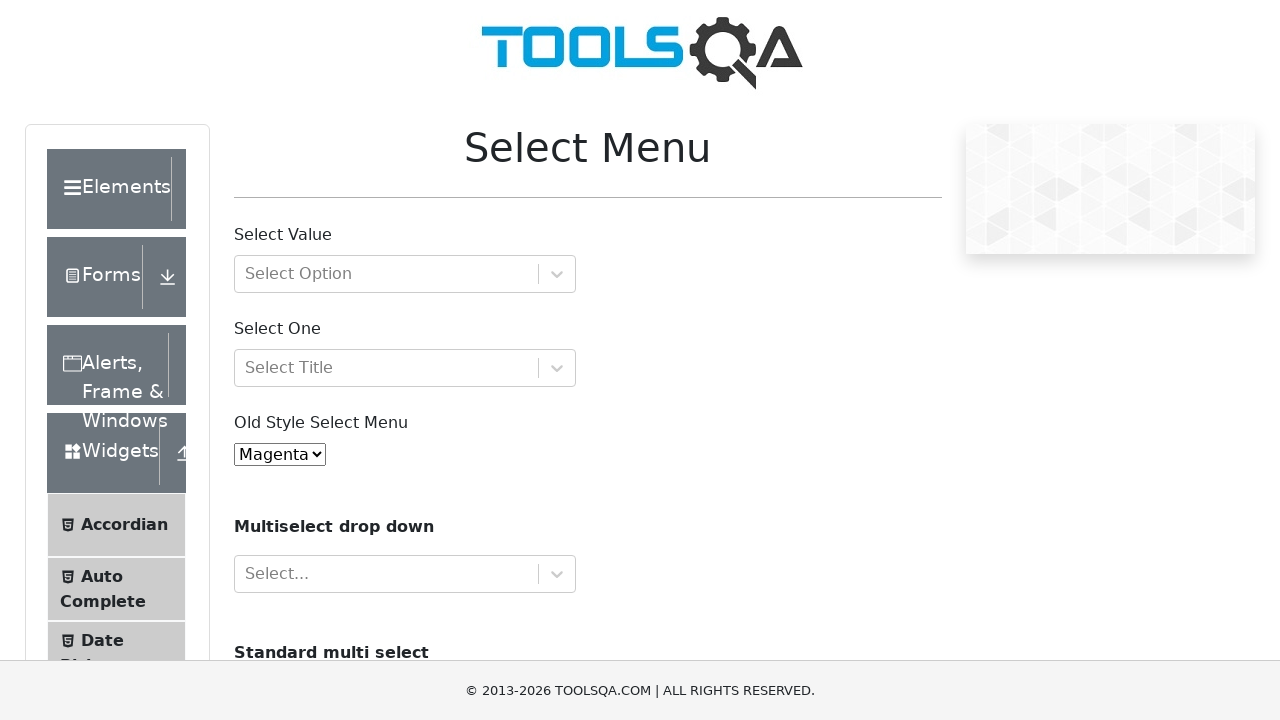

Waited 3 seconds after selecting Magenta
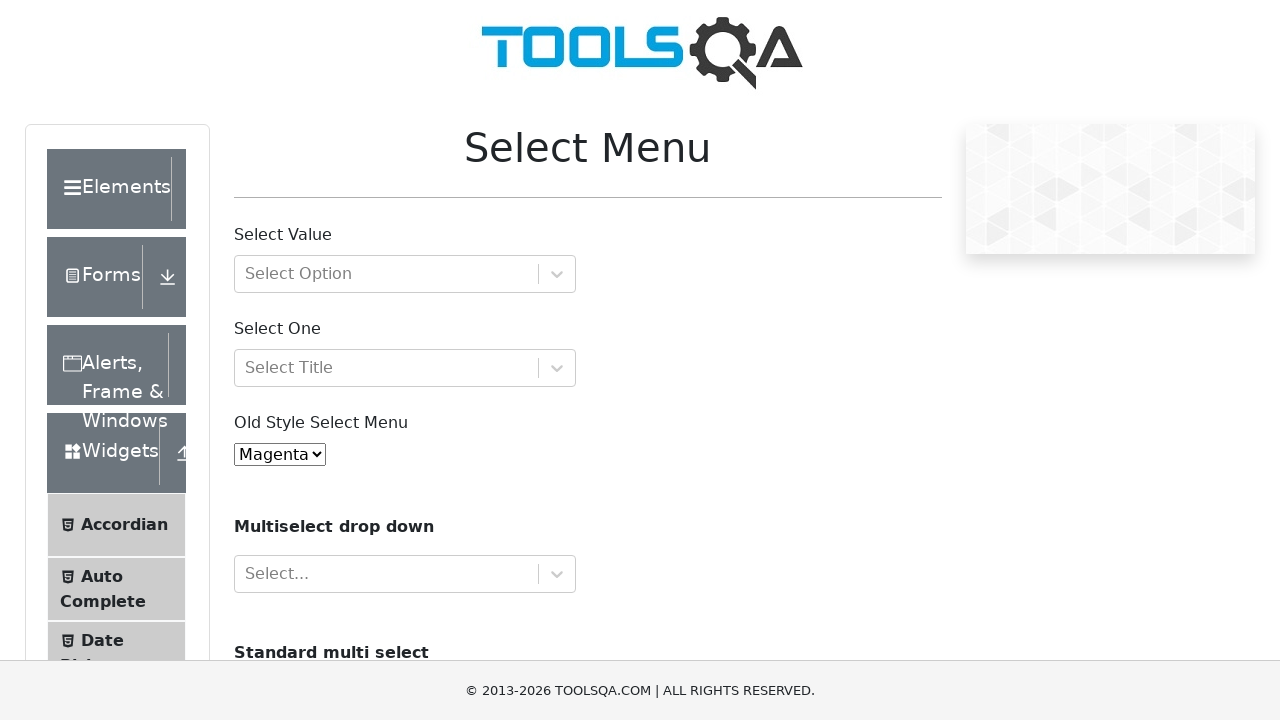

Selected option with value '3' on #oldSelectMenu
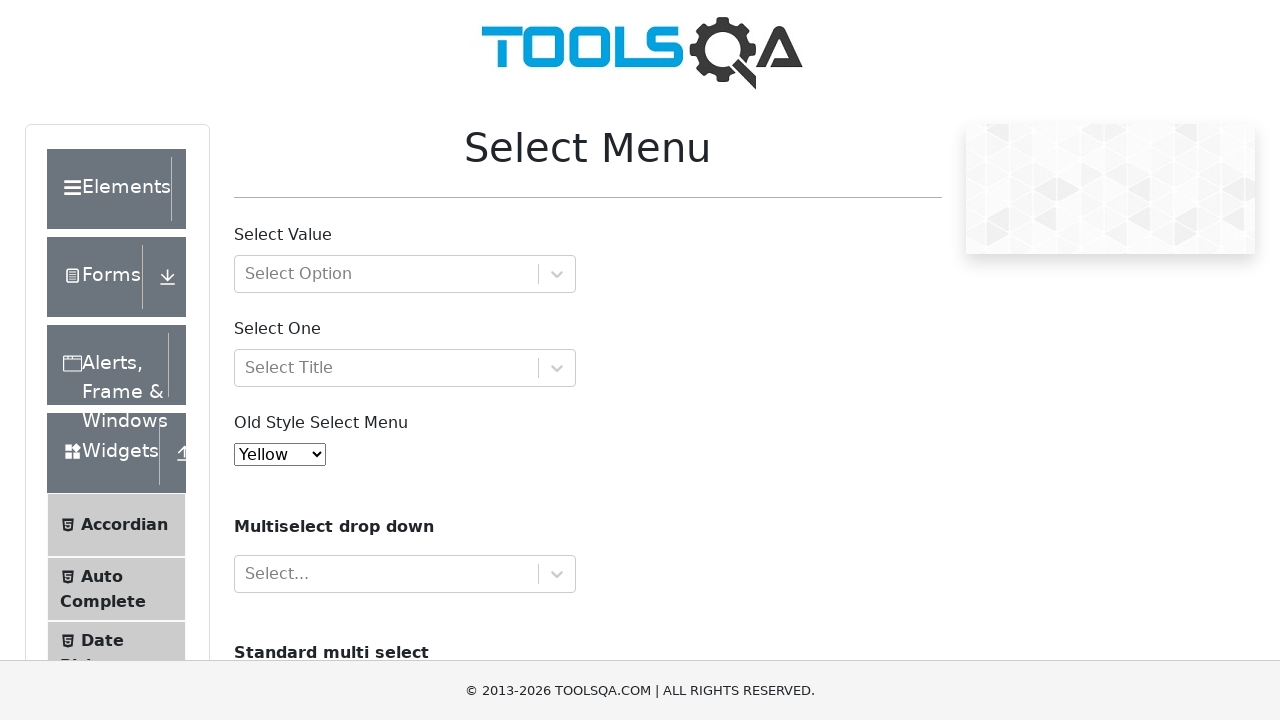

Waited 3 seconds after selecting option with value 3
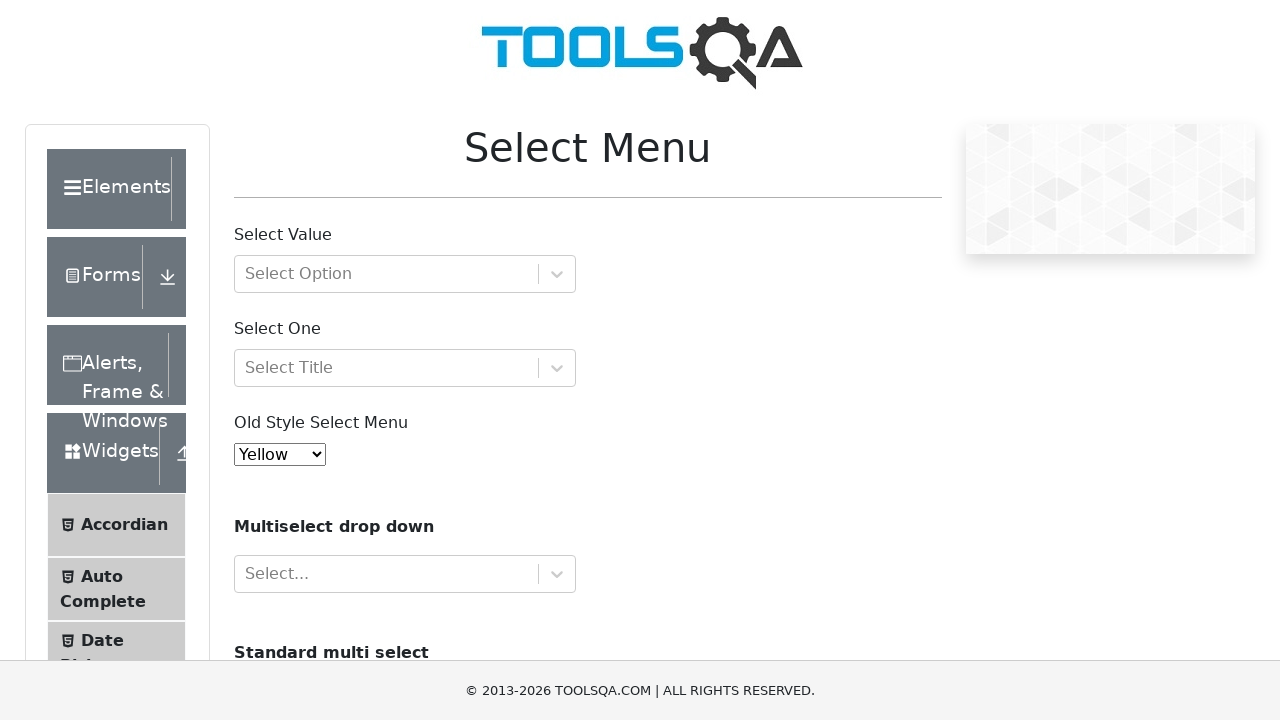

Selected option at index 6 on #oldSelectMenu
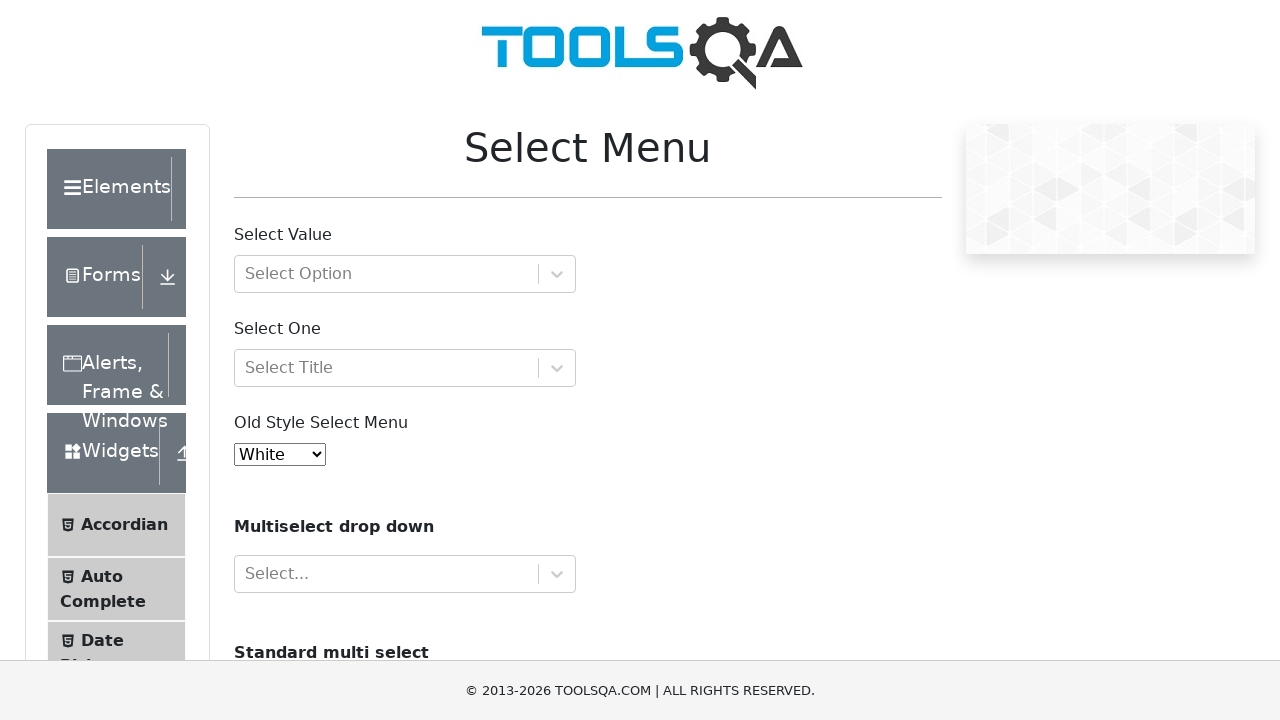

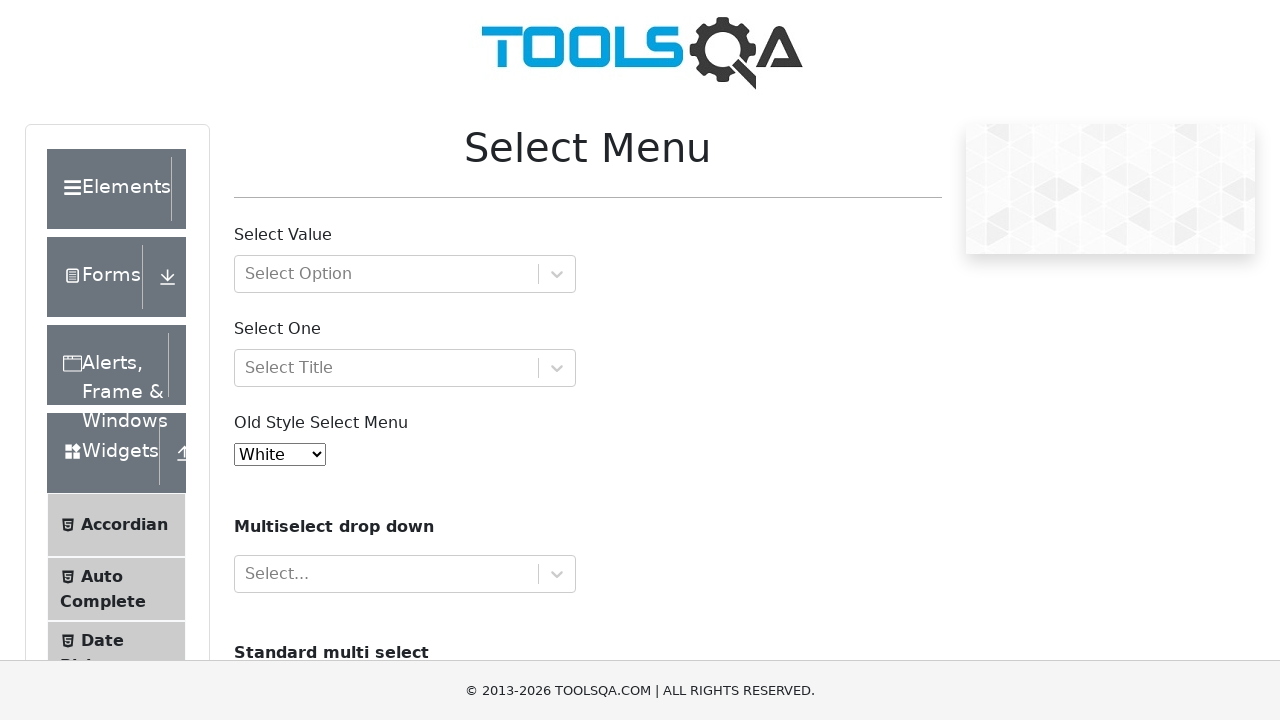